Tests adding files to a collection by selecting multiple files using checkbox labels and verifying they appear in the collection box.

Starting URL: https://www.jsdelivr.com/package/npm/fontfamous?version=2.1.1

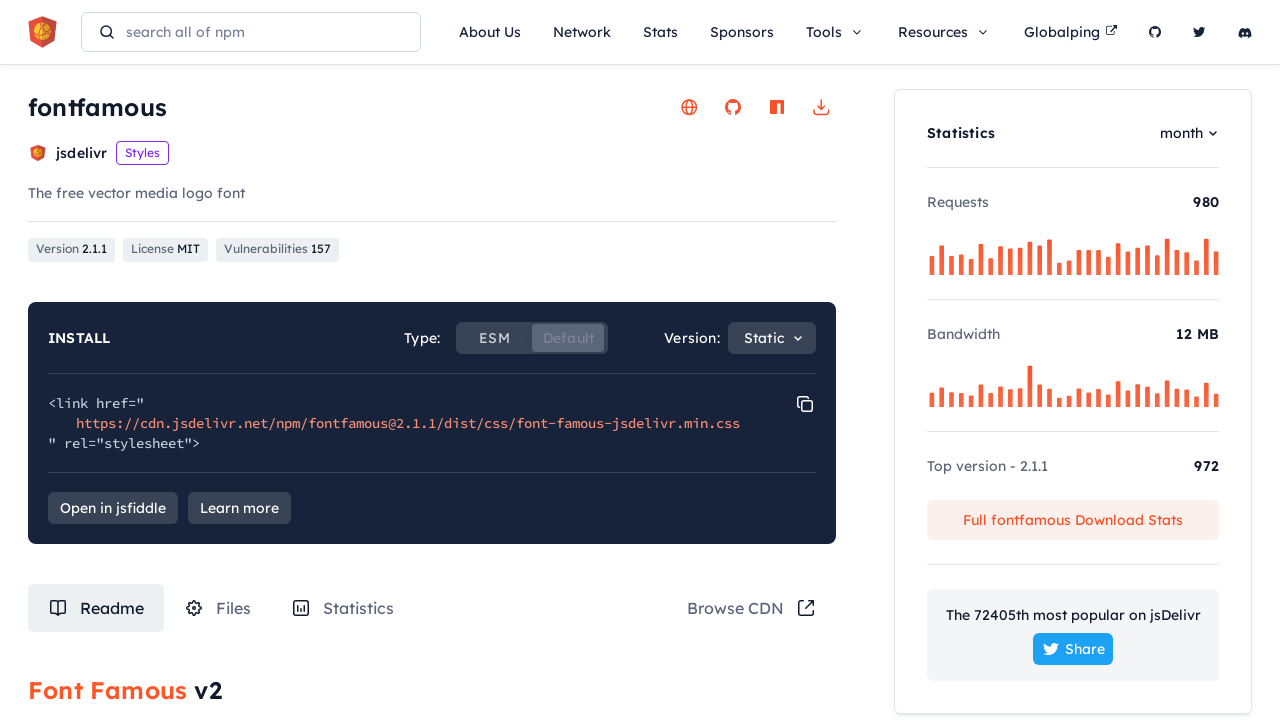

Waited for page to load
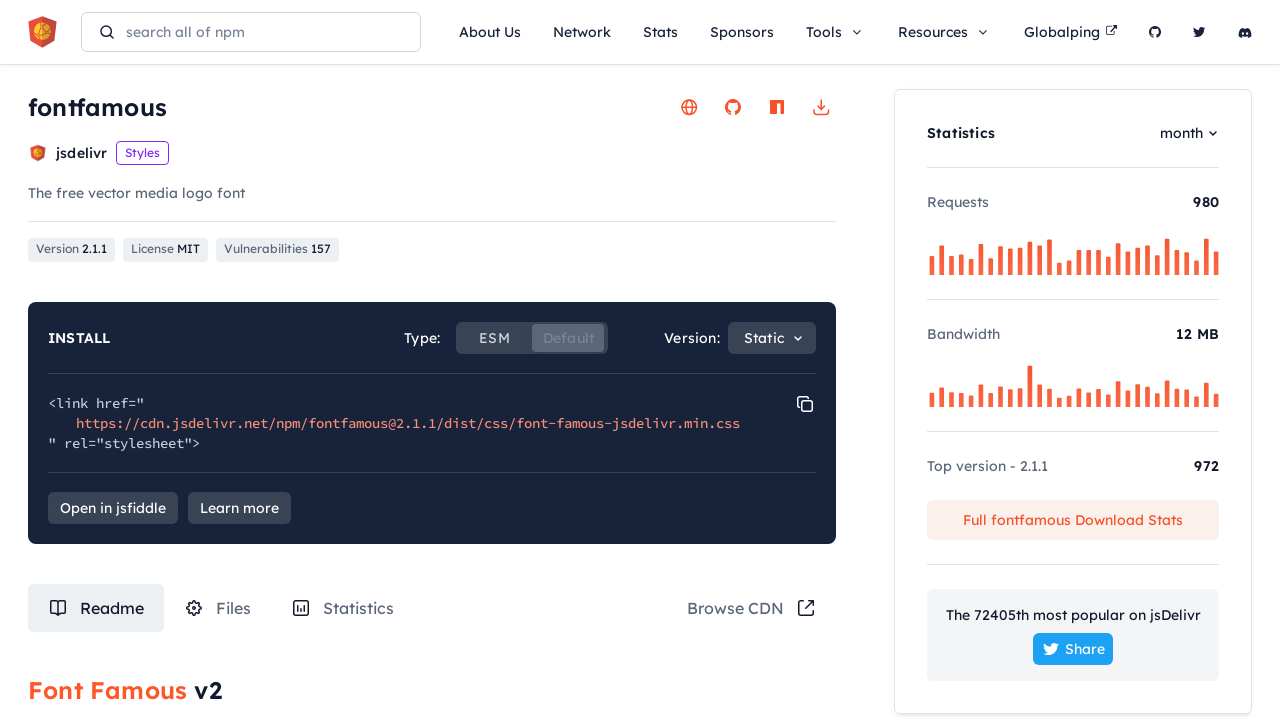

Clicked on Files tab at (218, 608) on #tabRouteFiles
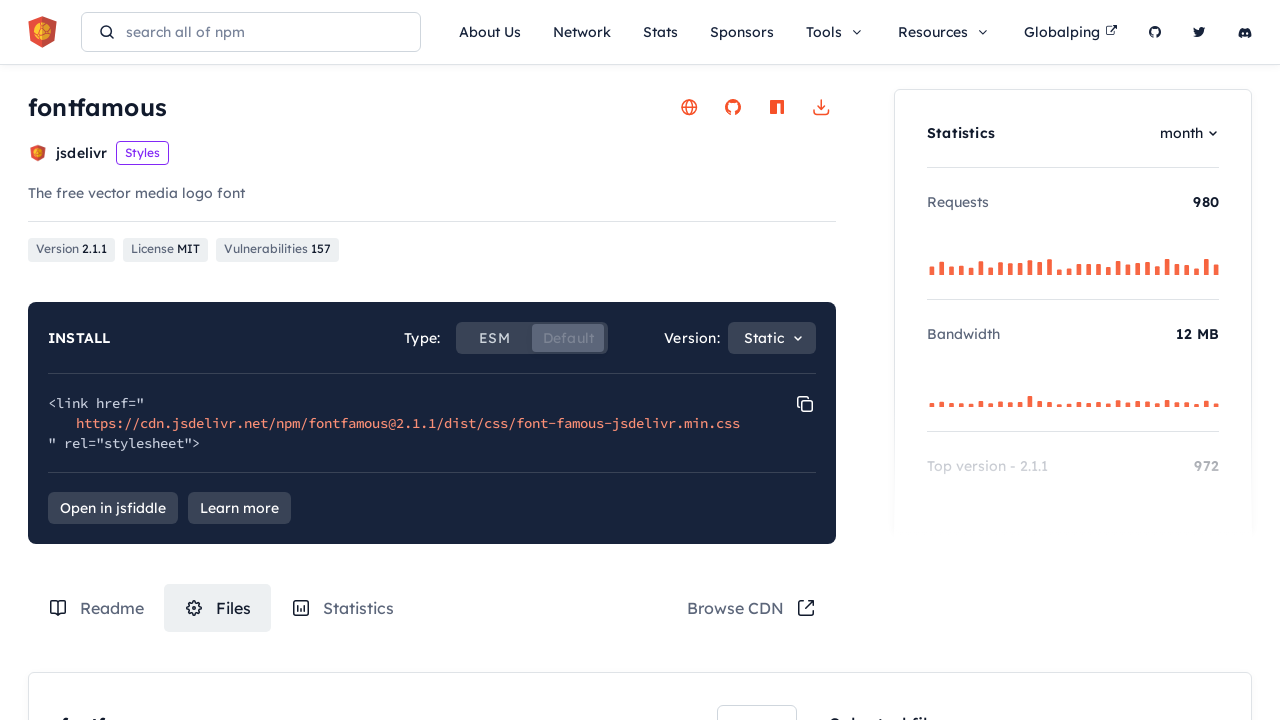

Selected first file using checkbox label at (771, 361) on .box-content-wrapper .file-item:nth-of-type(3) label
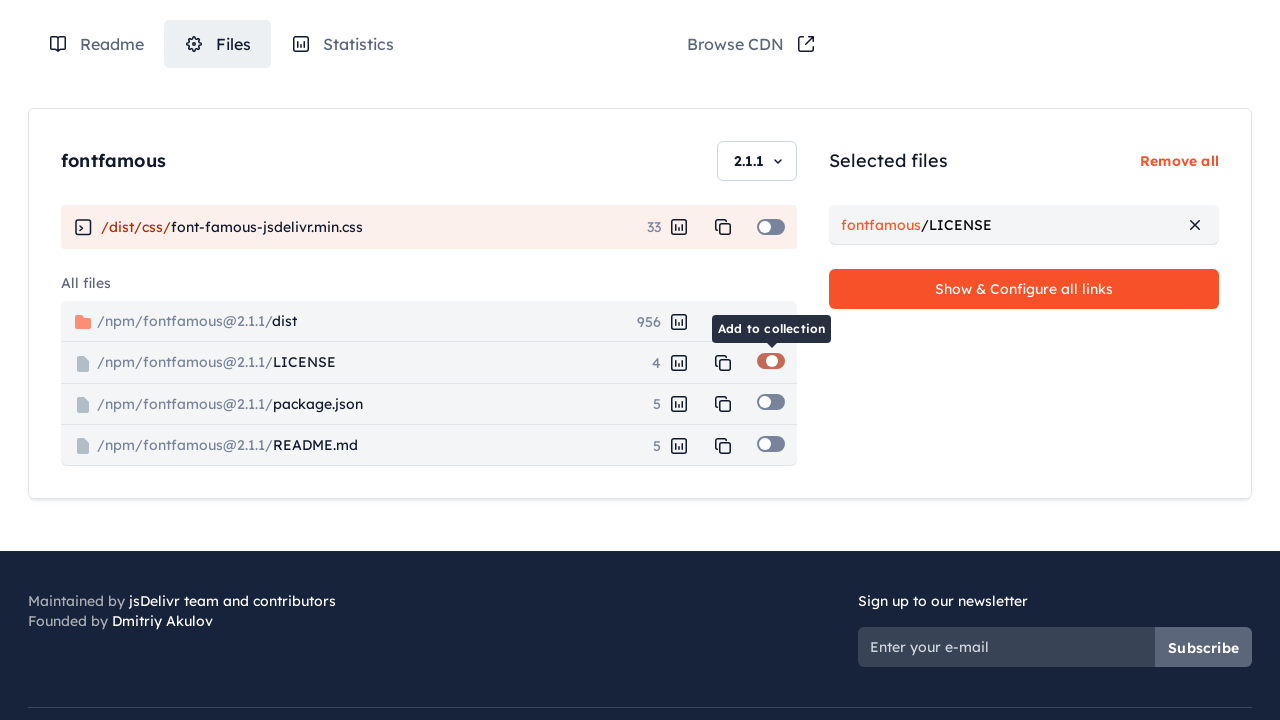

Selected second file using checkbox label at (771, 402) on .box-content-wrapper .file-item:nth-of-type(4) label
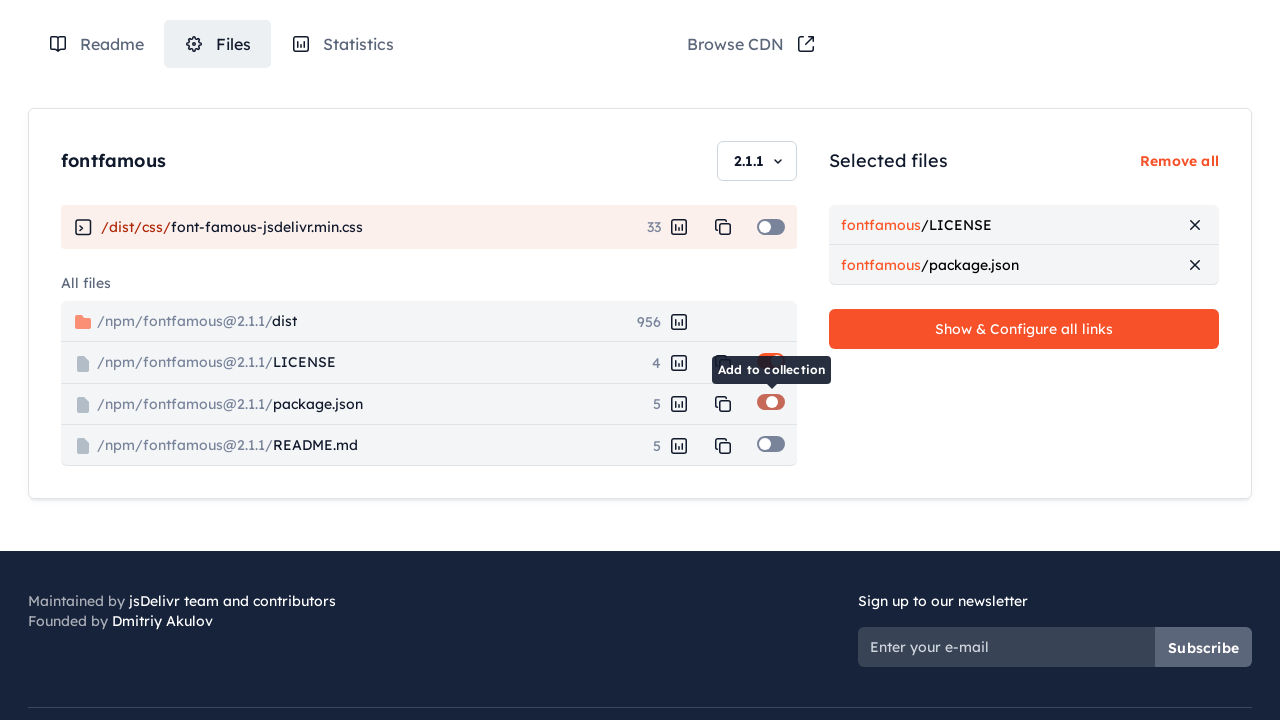

Waited for collection to update
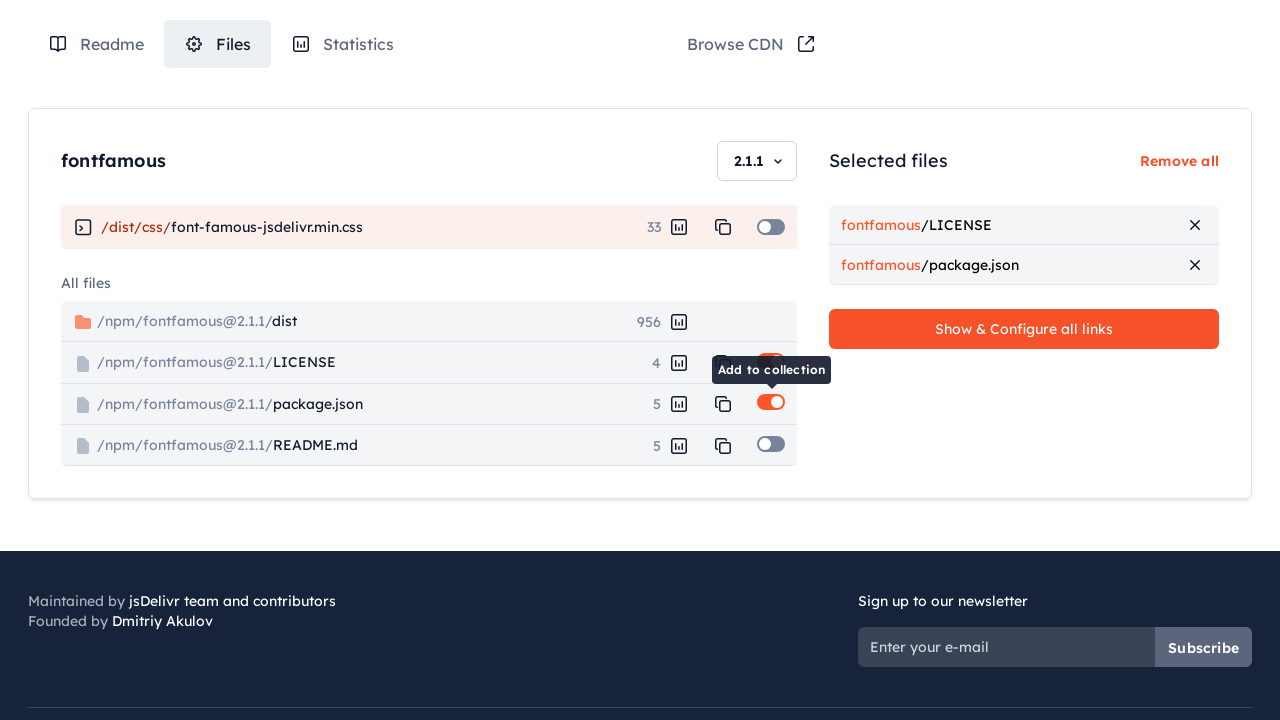

Clicked config button to view collection at (1024, 329) on .c-collection-box .config-btn
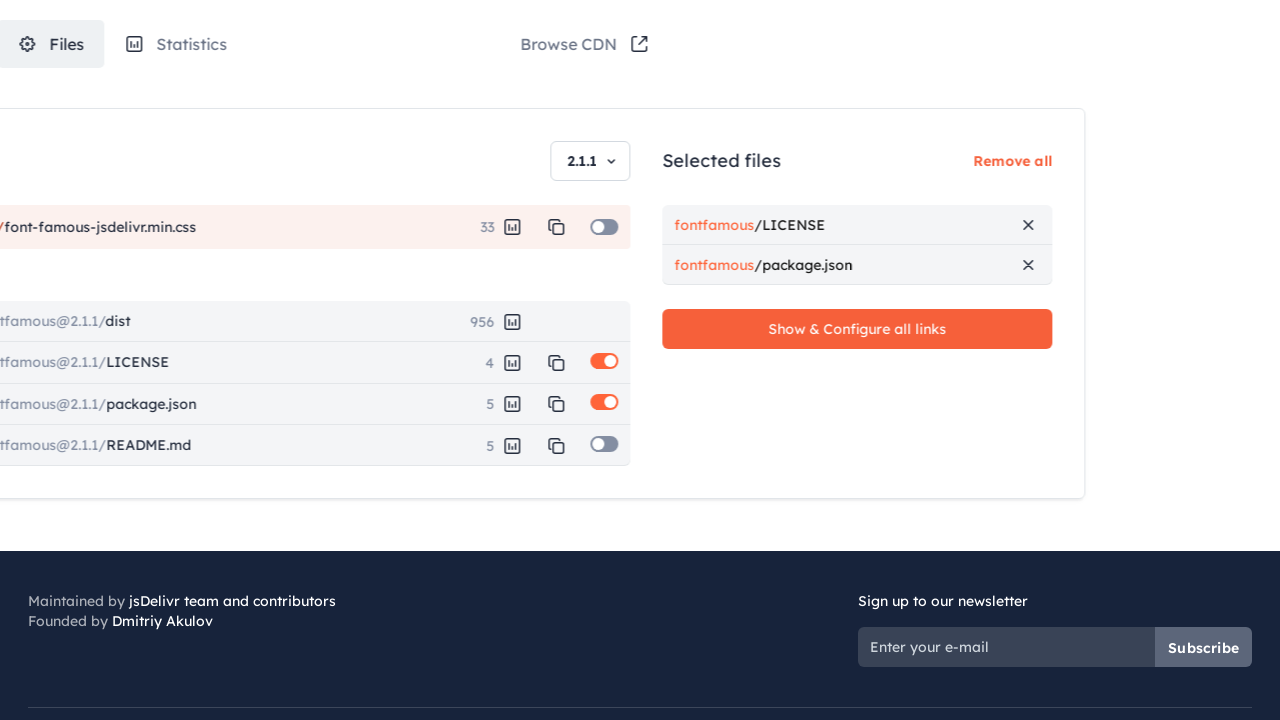

Waited for collection panel to open
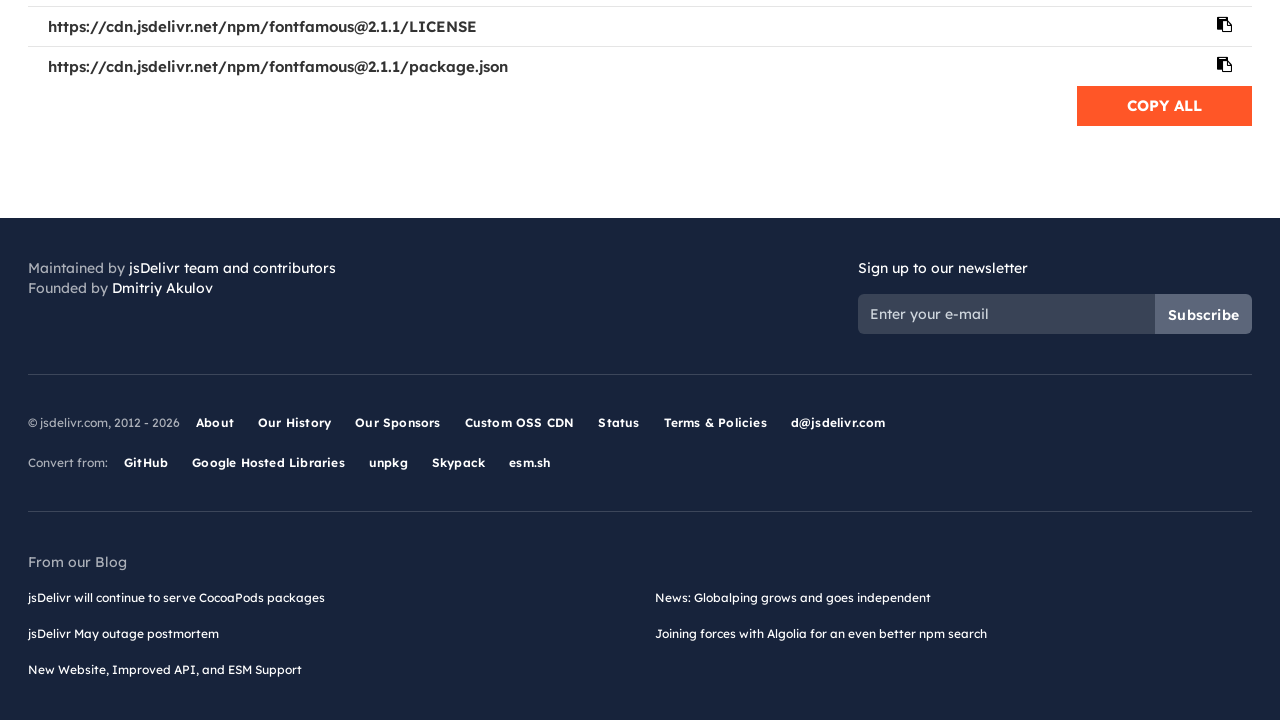

Verified collection links are displayed in collection box
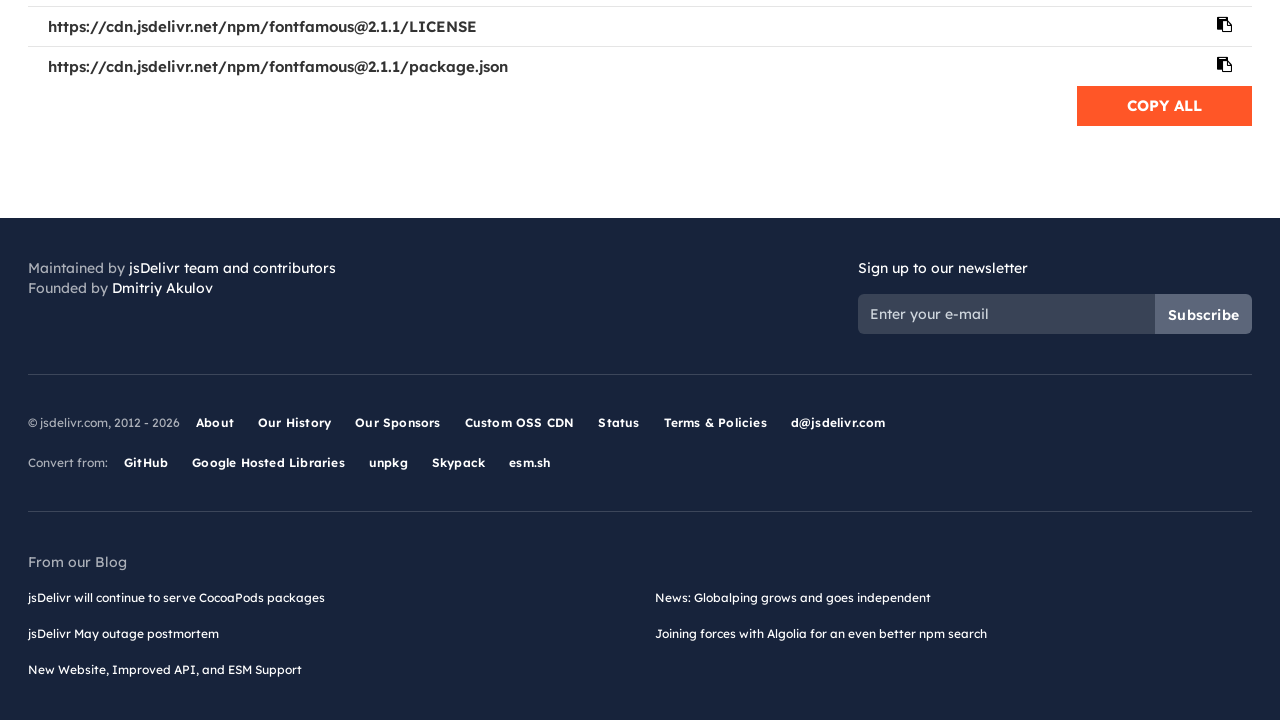

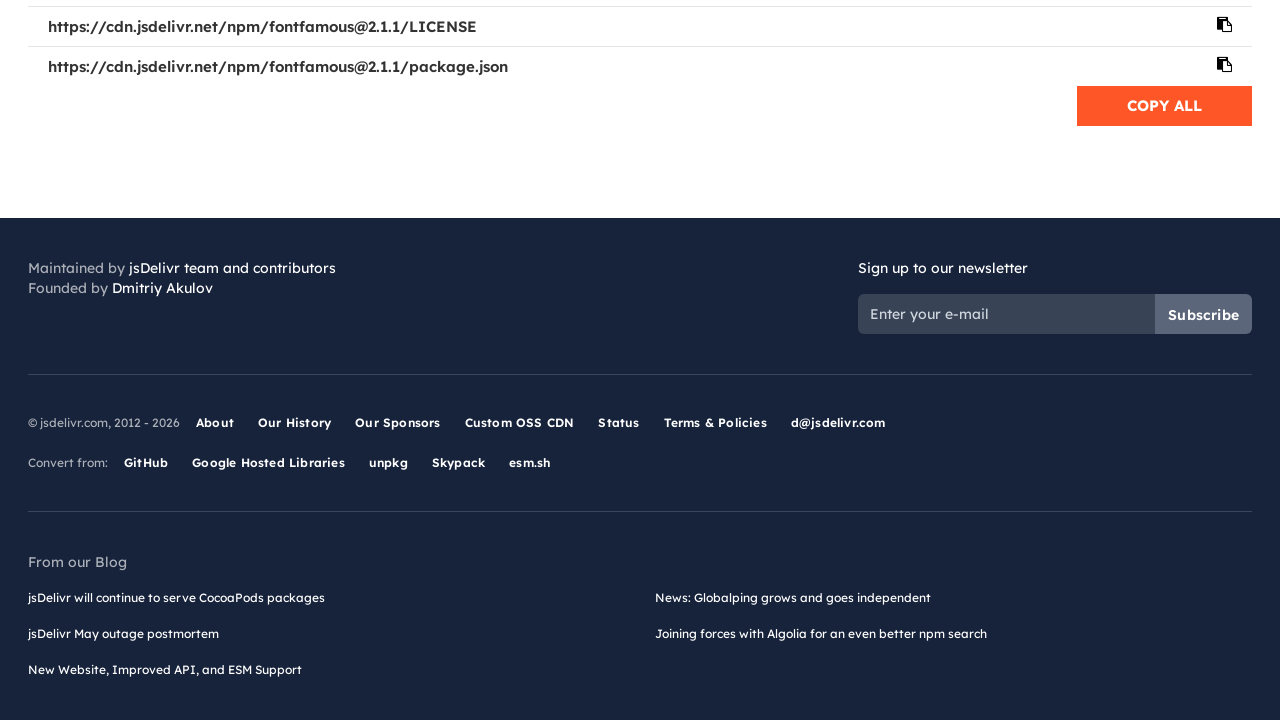